Tests various page elements on the demo page including checking a checkbox and verifying link attributes and text content

Starting URL: https://seleniumbase.io/demo_page

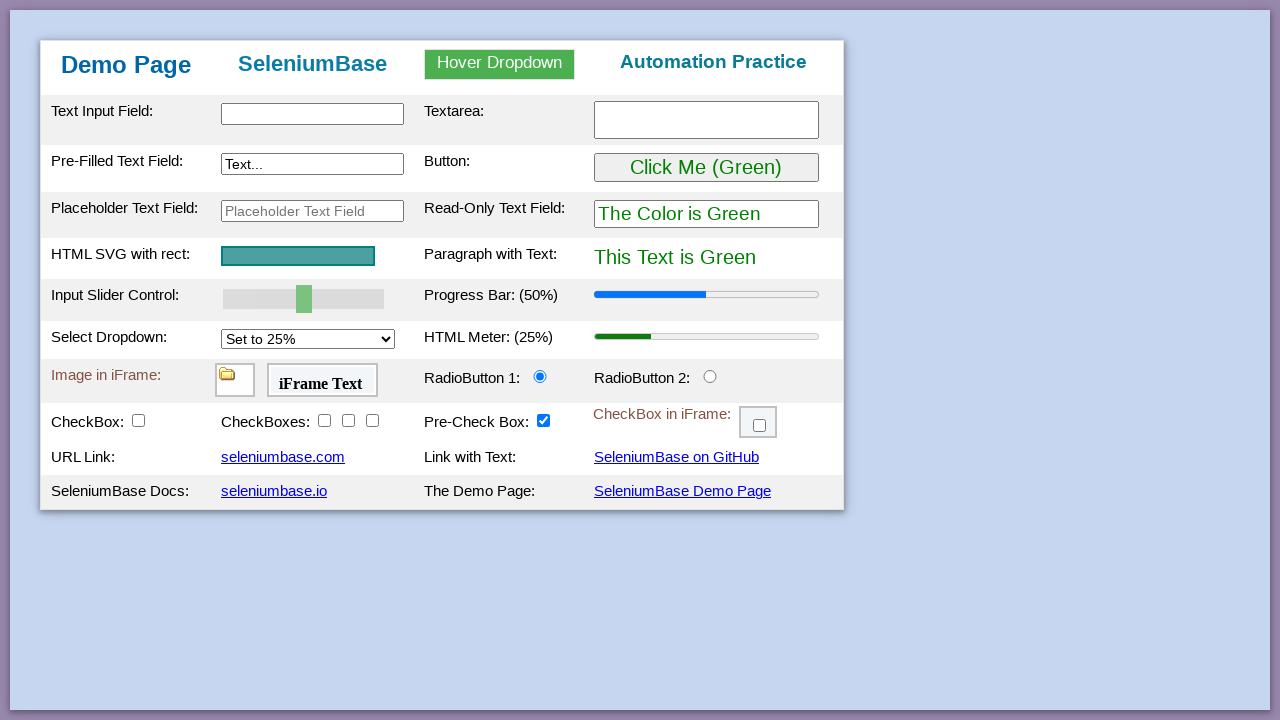

Located checkbox element with id 'checkBox2'
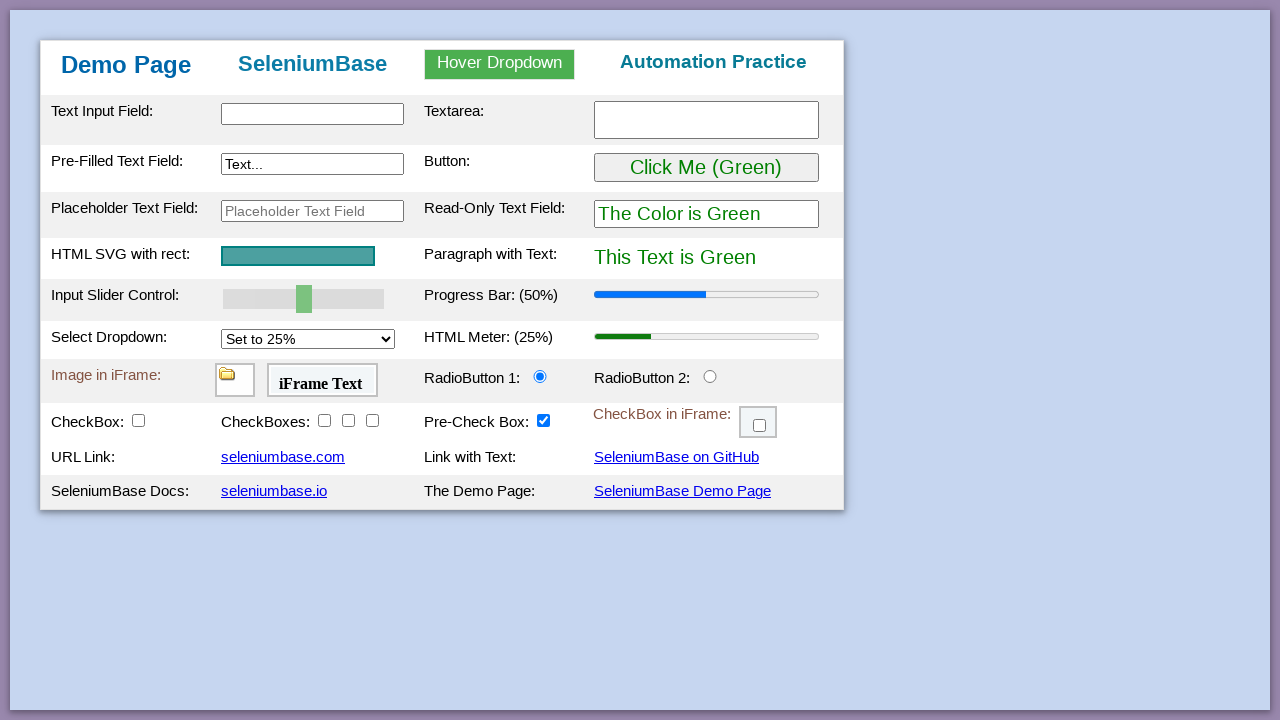

Located link element with id 'myLink1'
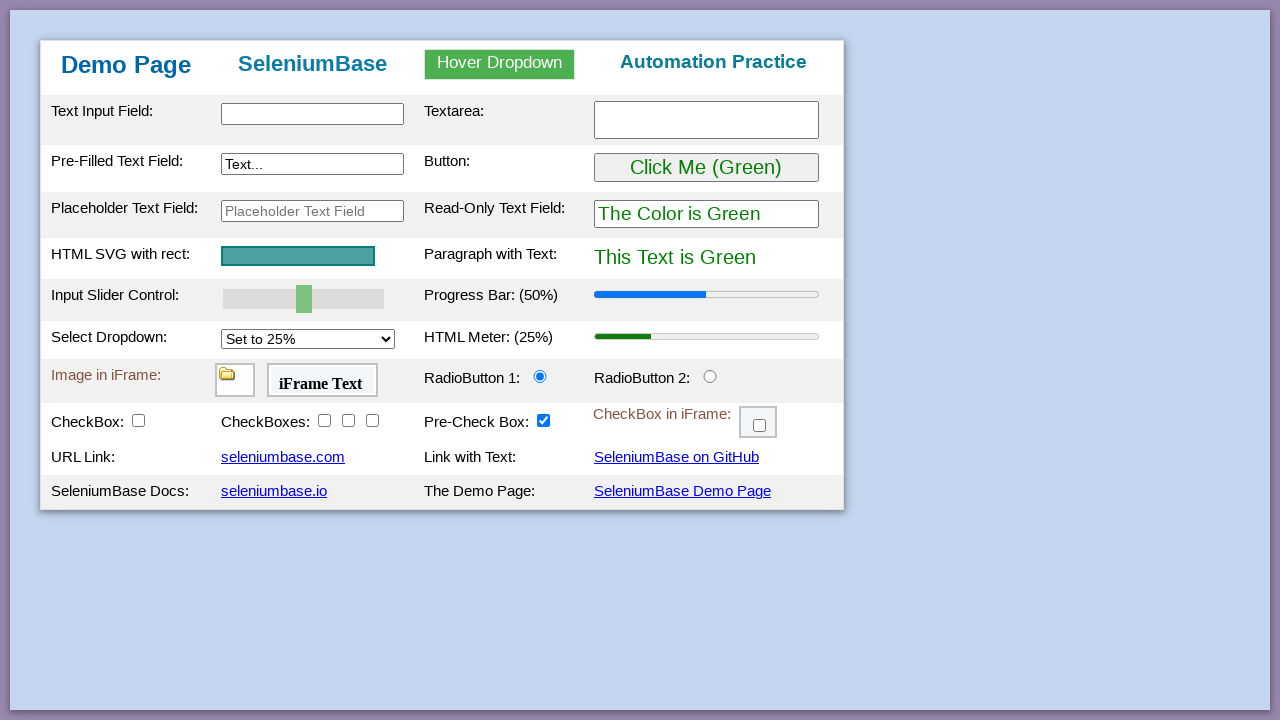

Verified link href attribute equals 'https://seleniumbase.com'
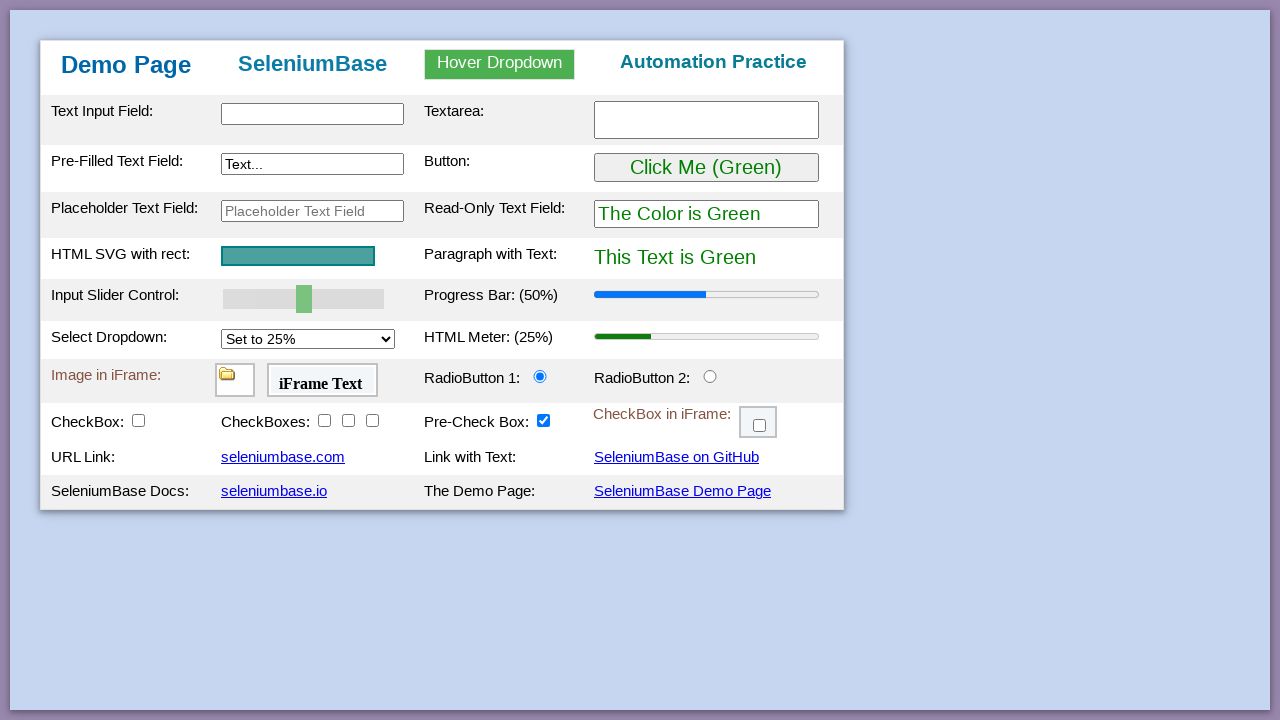

Checked the checkbox element at (324, 420) on xpath=//input[@id="checkBox2"]
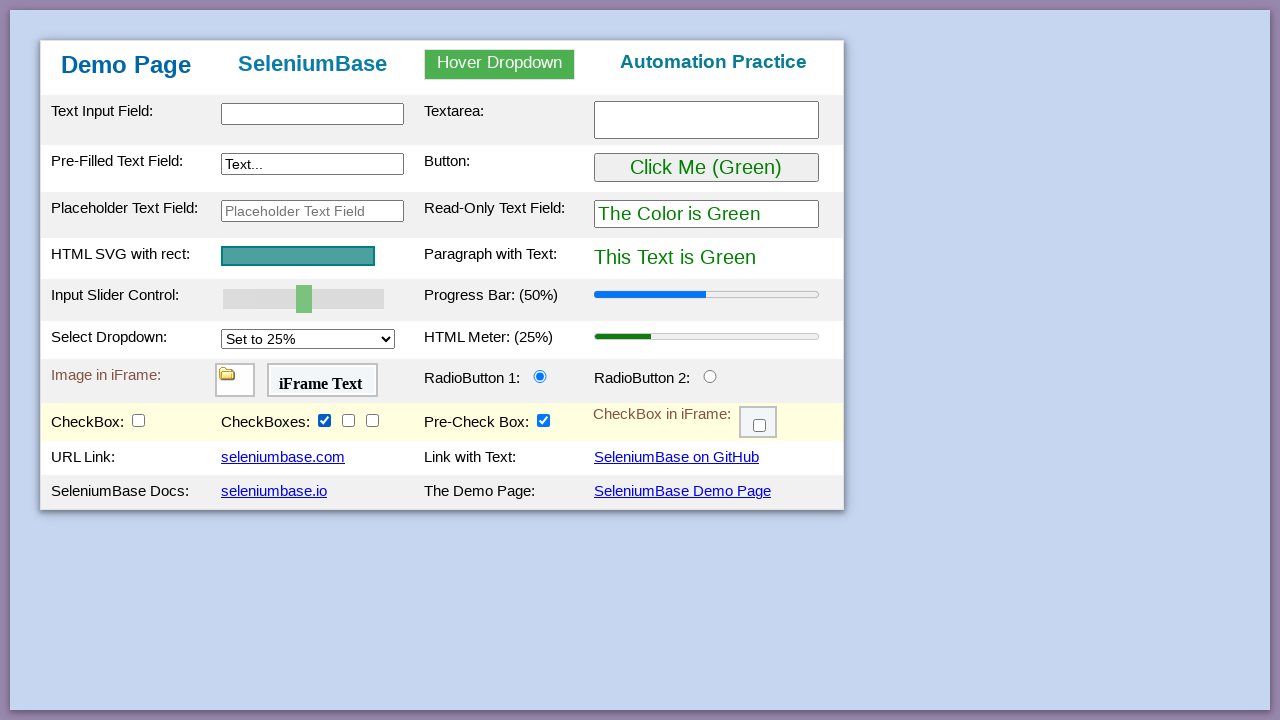

Verified checkbox is in checked state
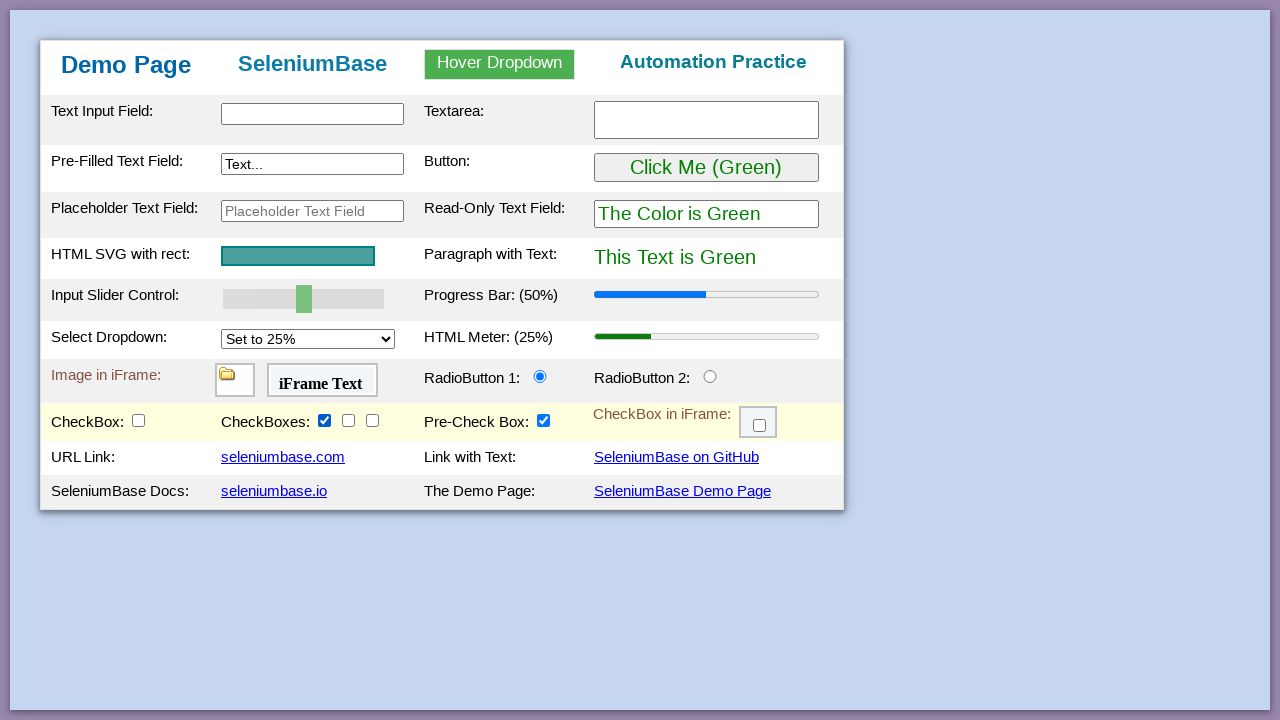

Located heading element with text 'Demo Page'
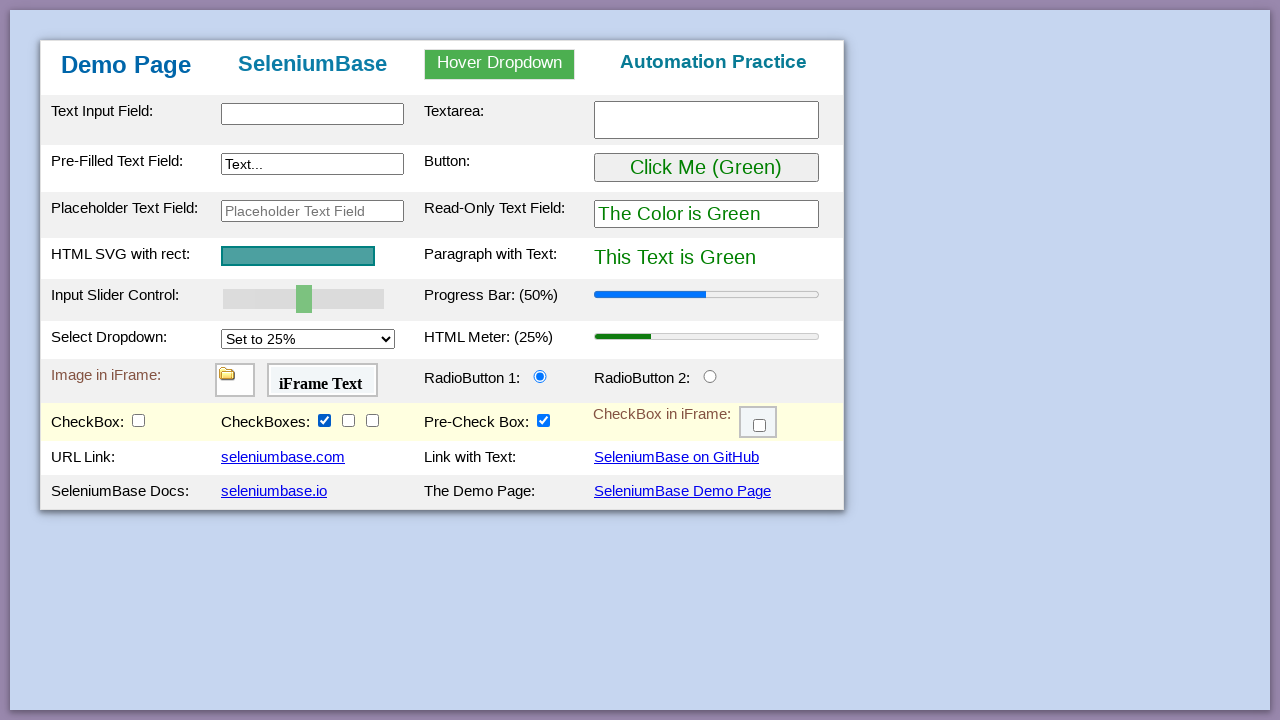

Verified heading text content contains 'Demo'
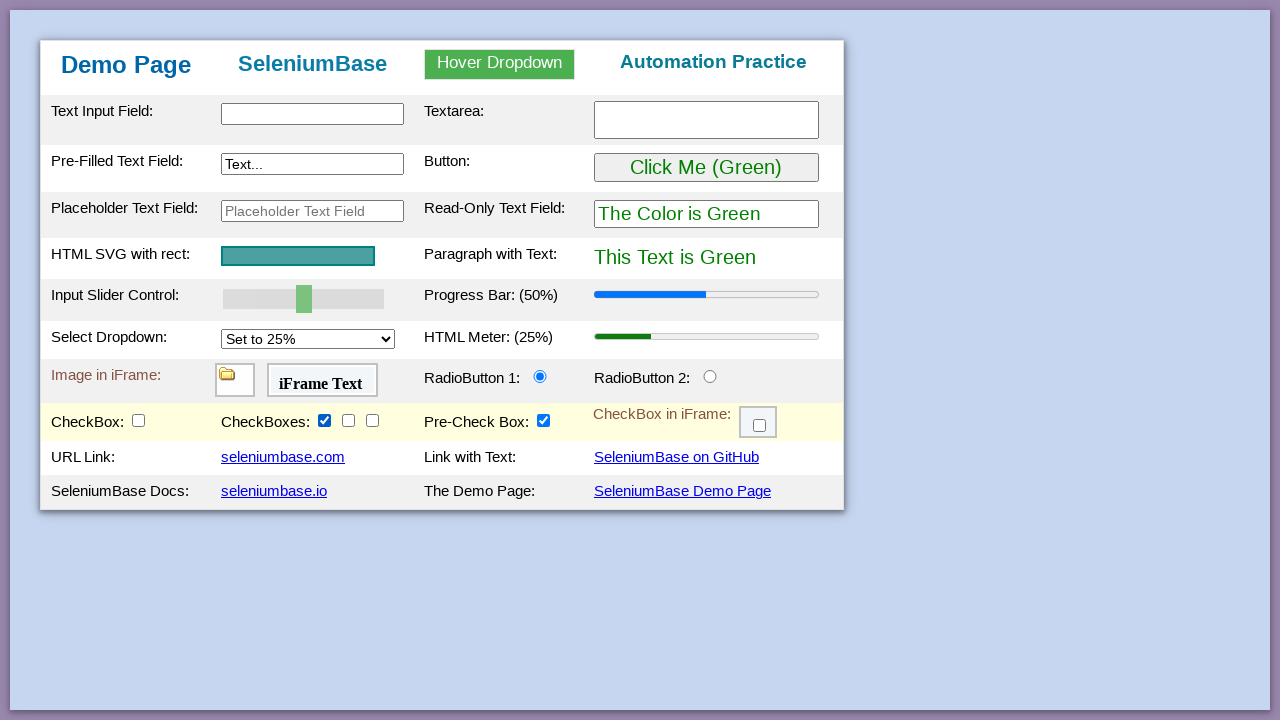

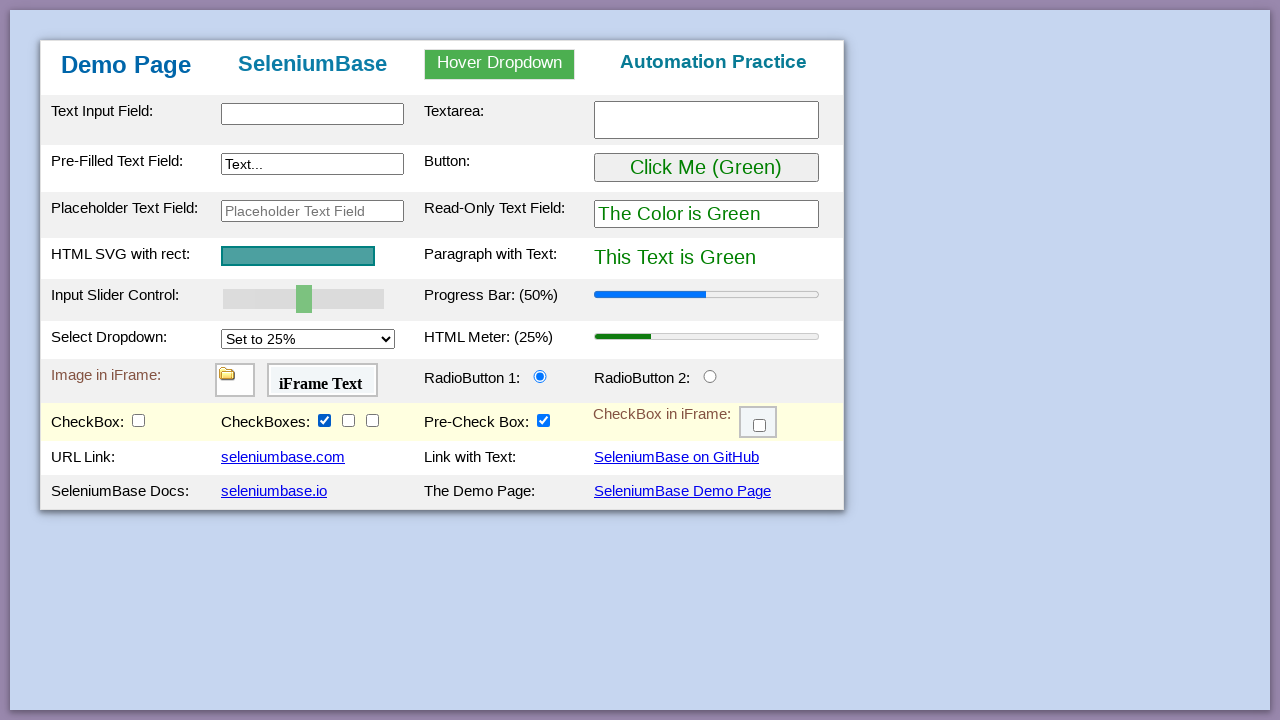